Tests dynamic loading functionality by clicking a start button and waiting for hidden text to appear, then verifying the text content displays "Hello World!"

Starting URL: https://the-internet.herokuapp.com/dynamic_loading/2

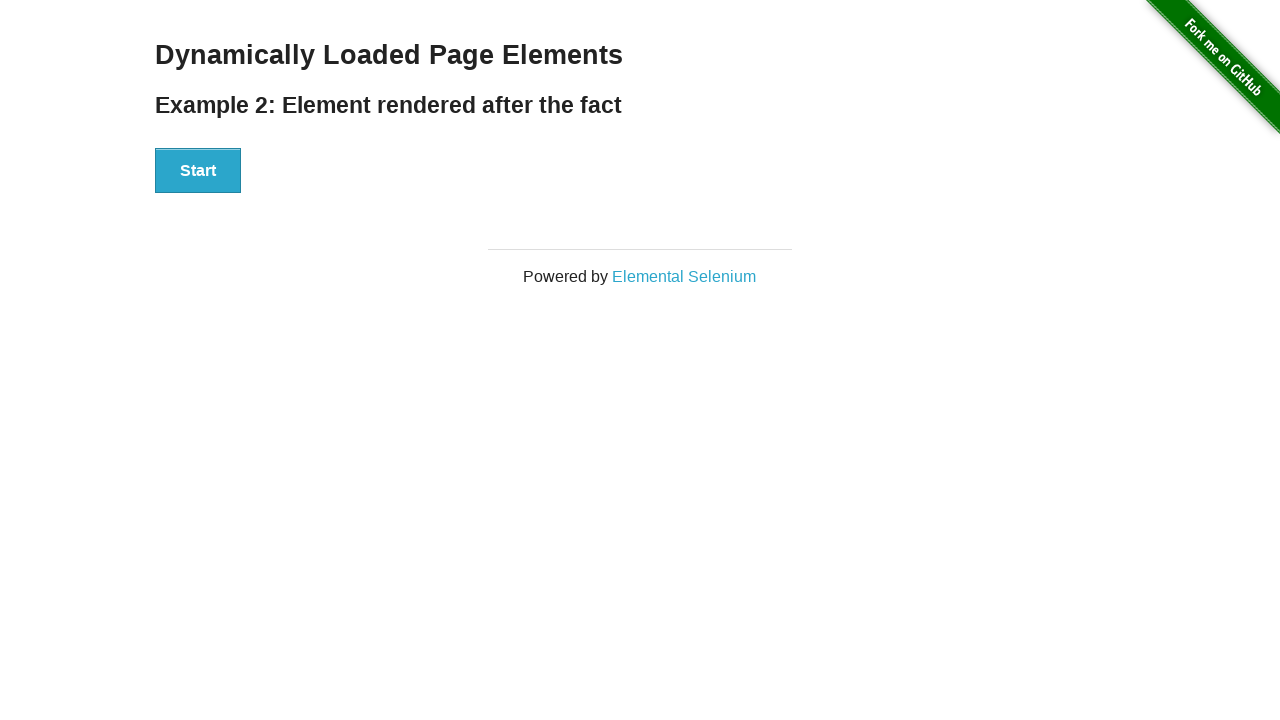

Clicked Start button to trigger dynamic loading at (198, 171) on xpath=//button[contains(text(),'Start')]
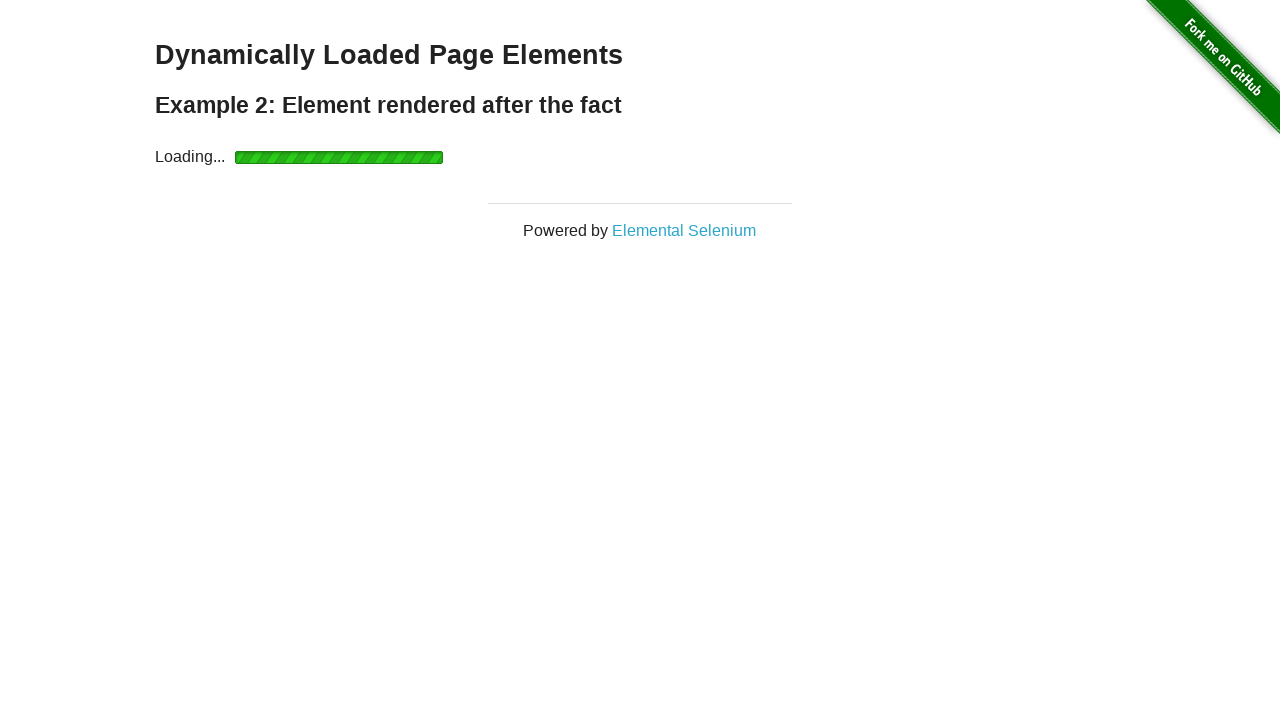

Waited for hidden text element to appear
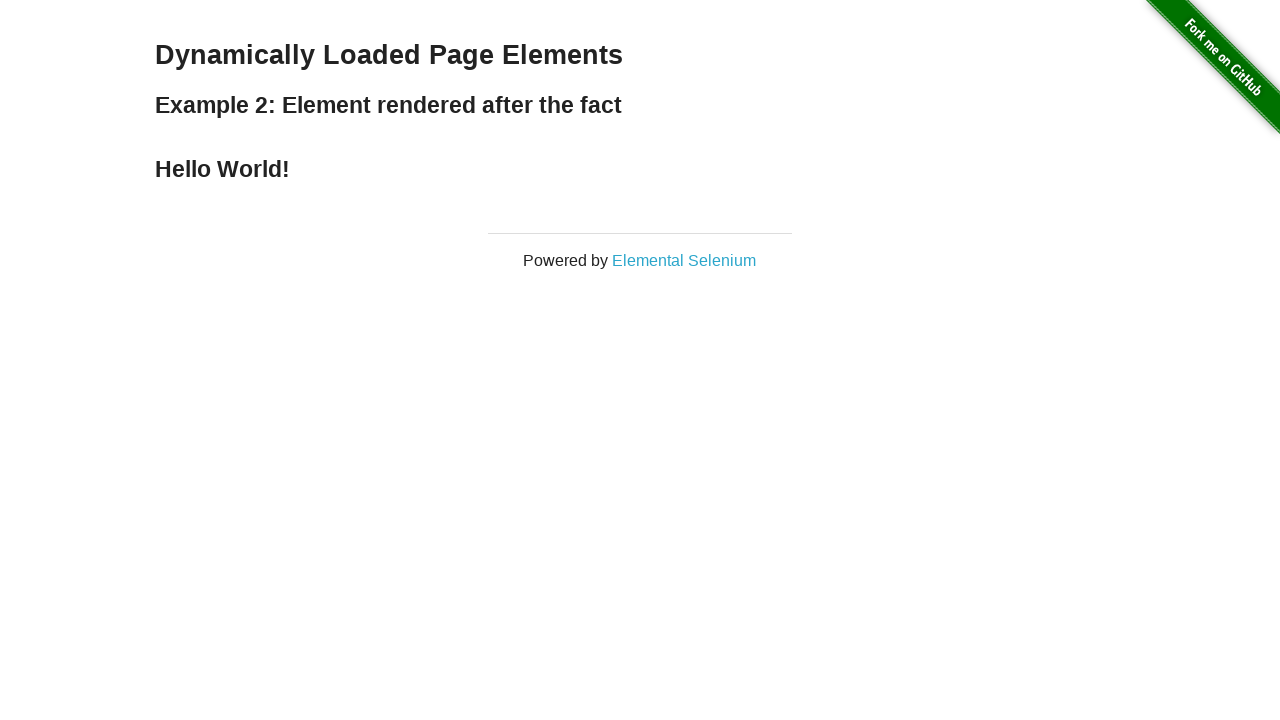

Located the hidden text element
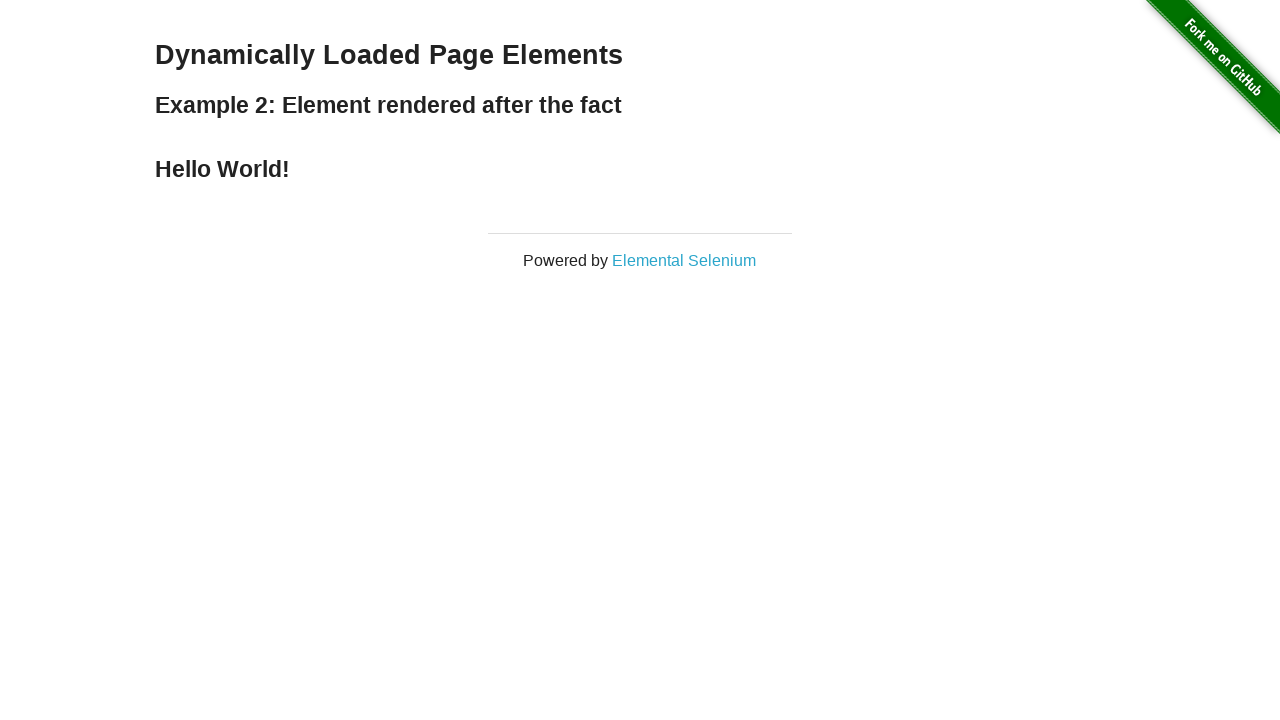

Verified text content displays 'Hello World!'
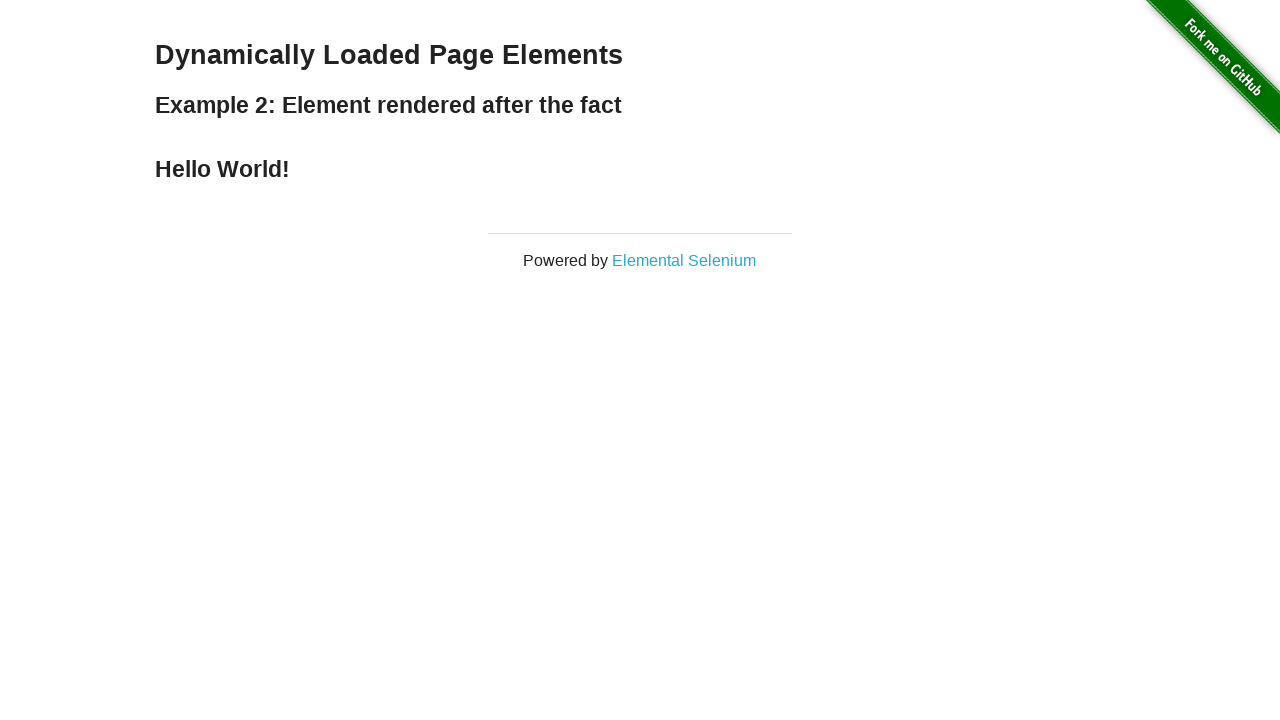

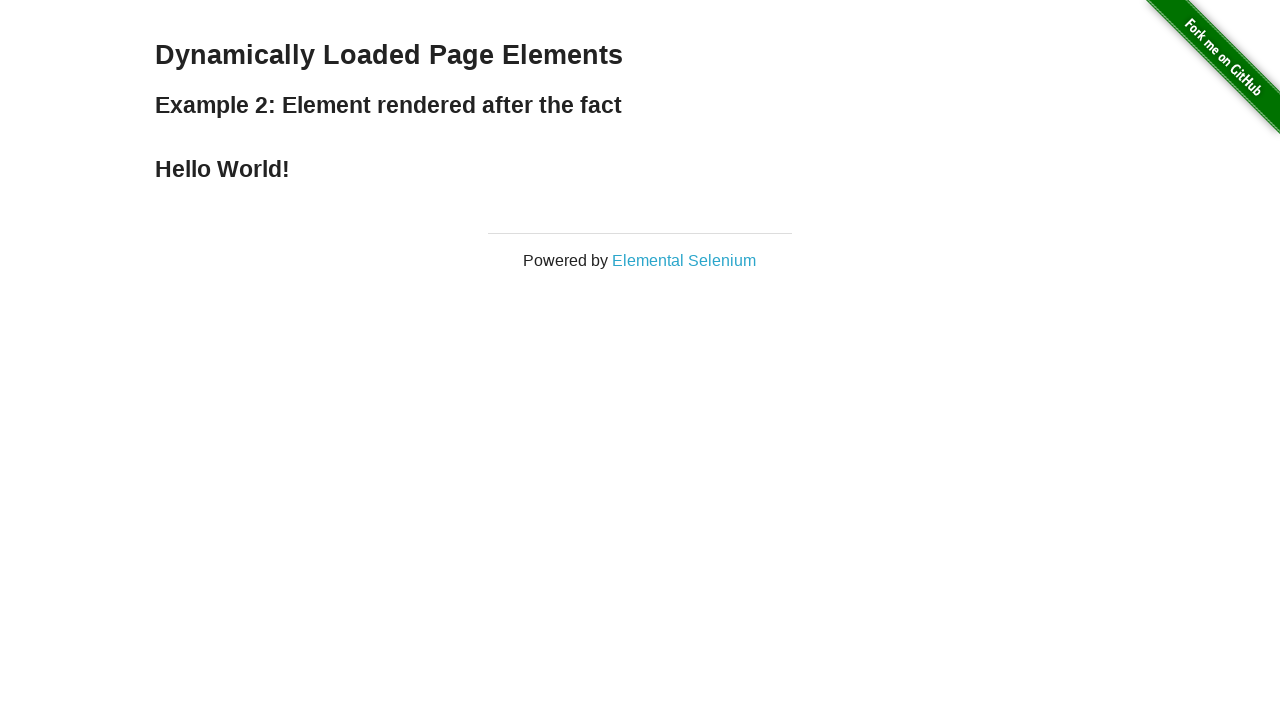